Tests a registration form variant by filling partial required fields and submitting to verify registration outcome

Starting URL: https://suninjuly.github.io/registration2.html

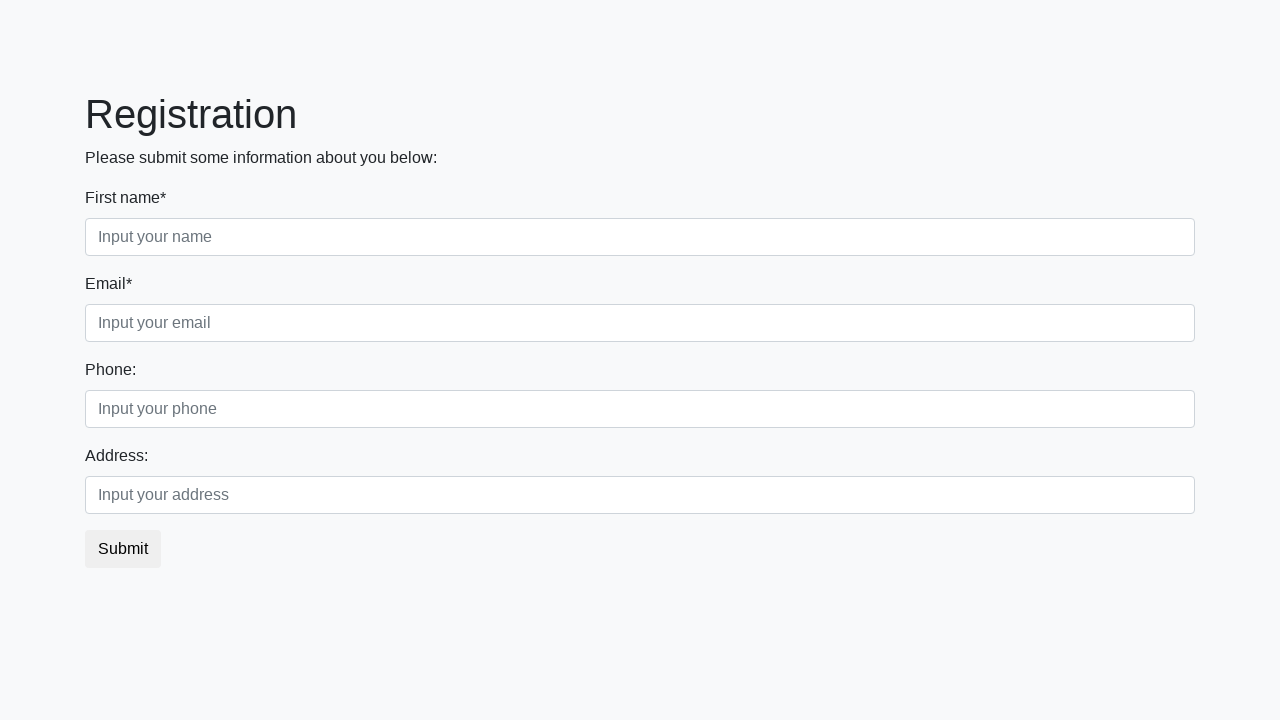

Filled first name field with 'Jasur' on .first_block input.first
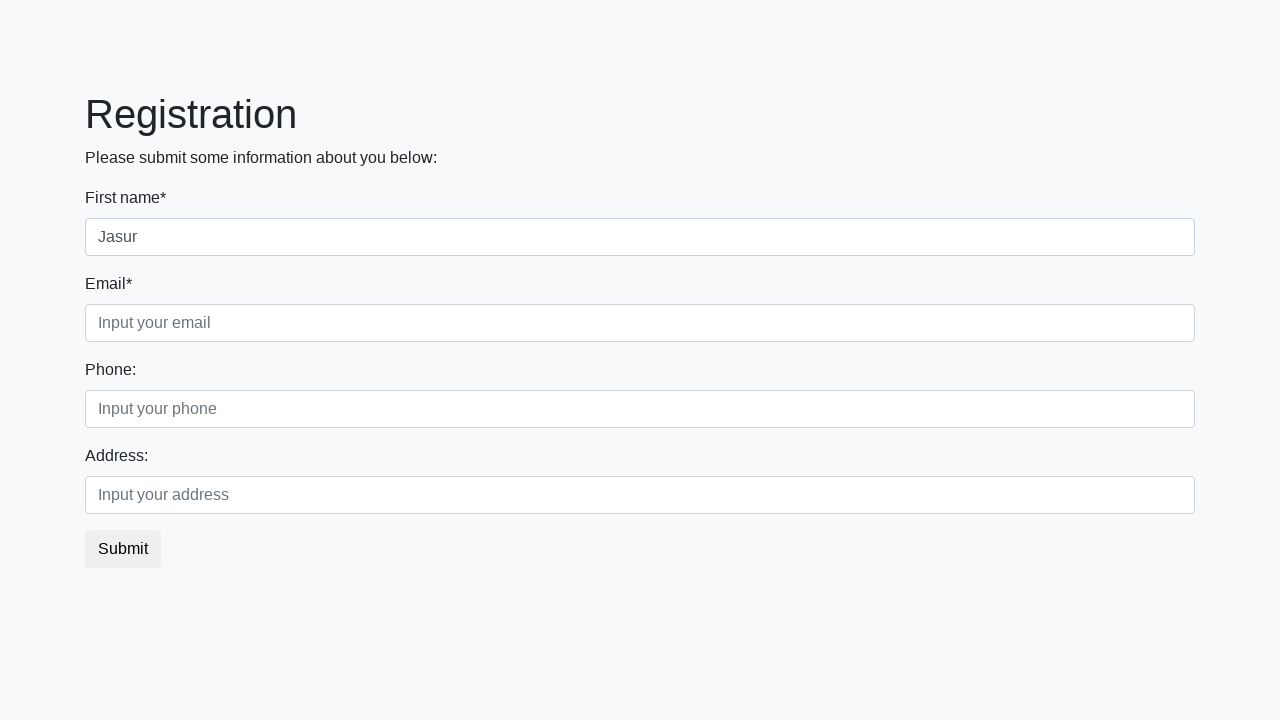

Filled email field with 'testt@gmail.com' on .first_block input.third
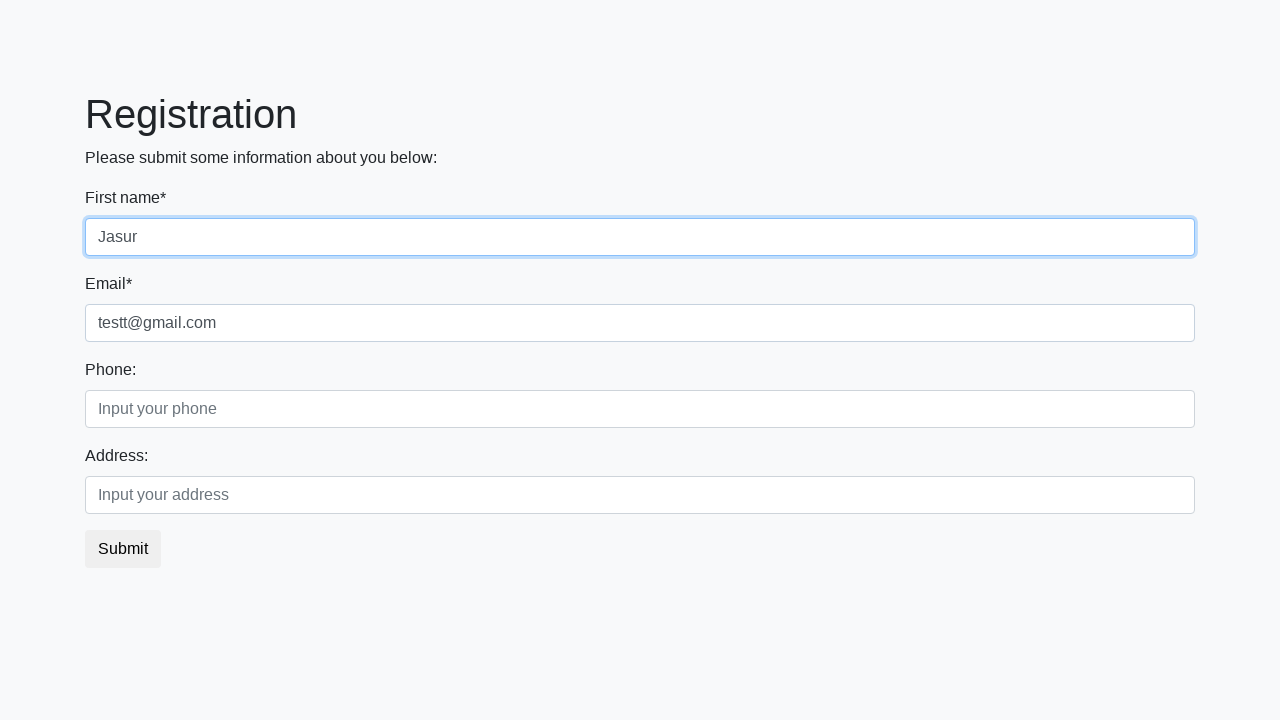

Filled phone number field with '+998991112233' on .second_block input.first
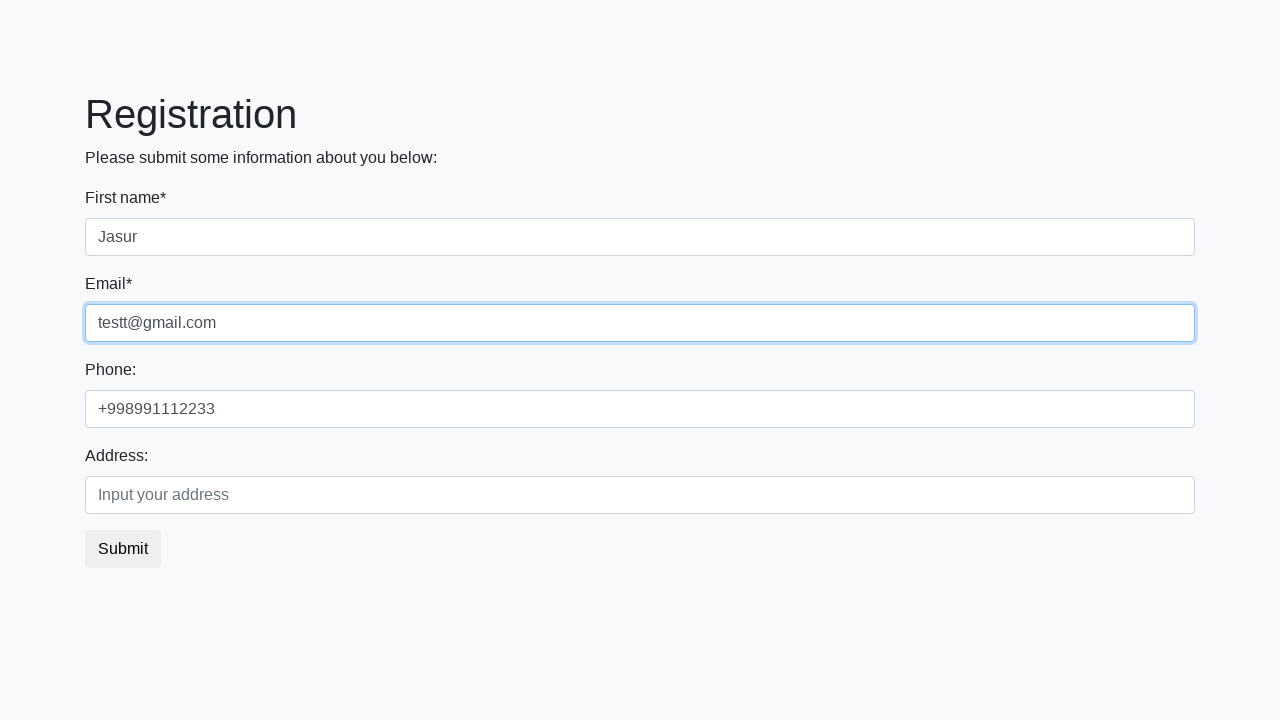

Filled country field with 'Uzbekistan' on .second_block input.second
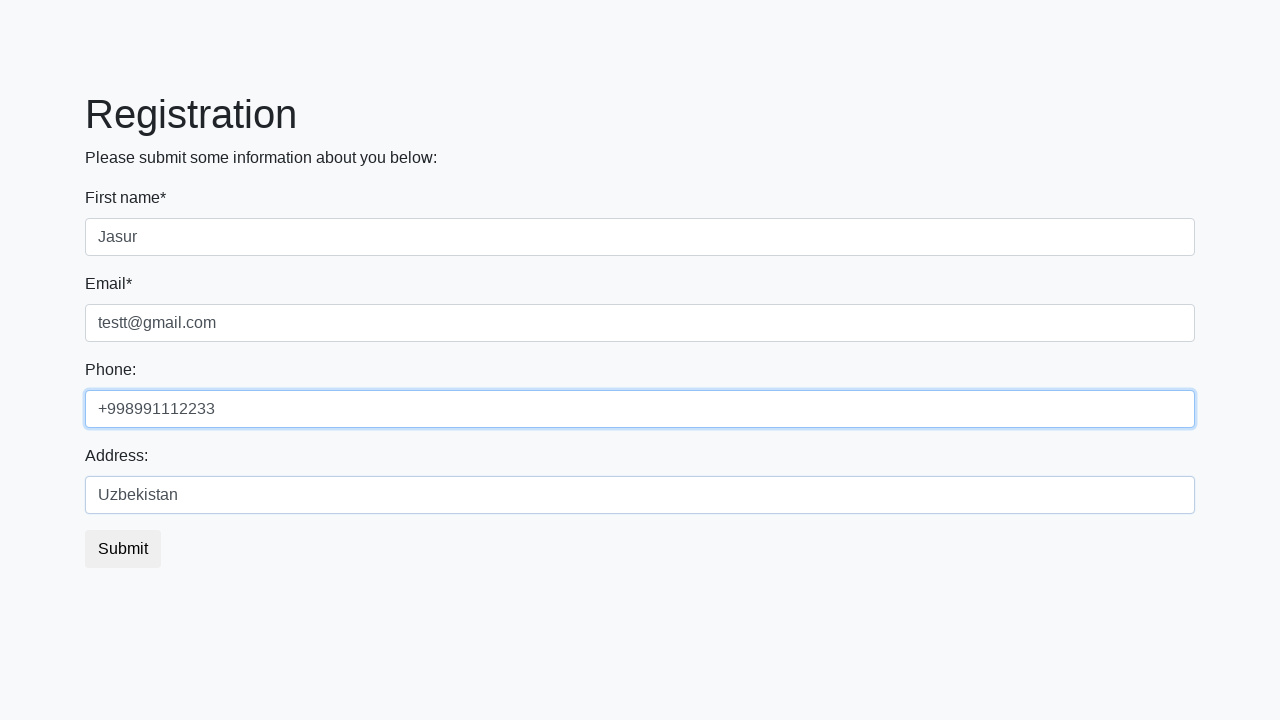

Clicked submit button to register at (123, 549) on [type='submit']
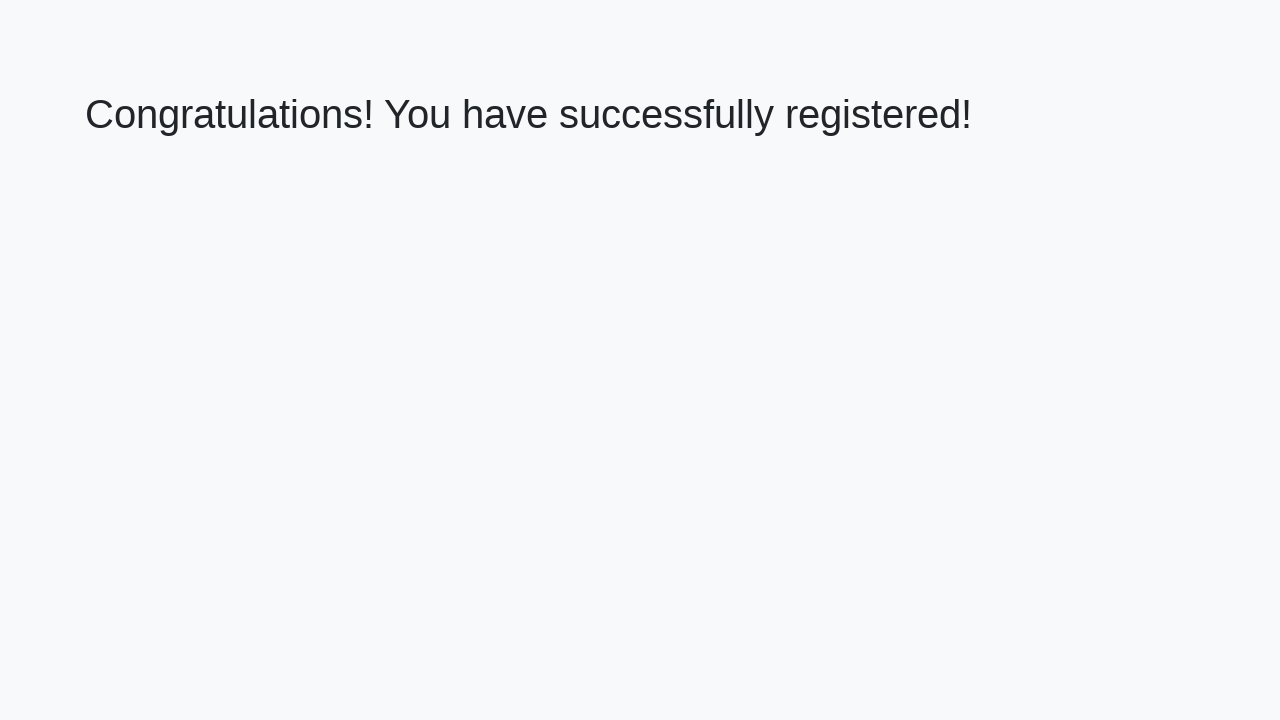

Registration result page loaded with heading element
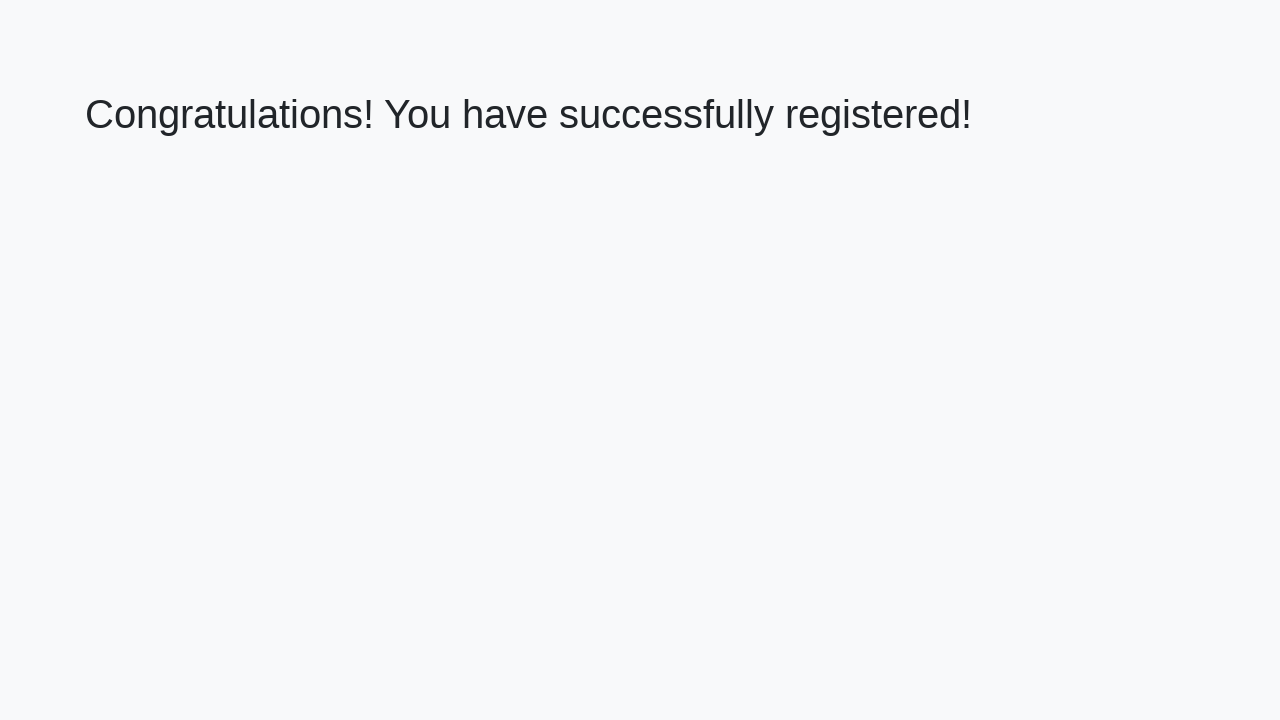

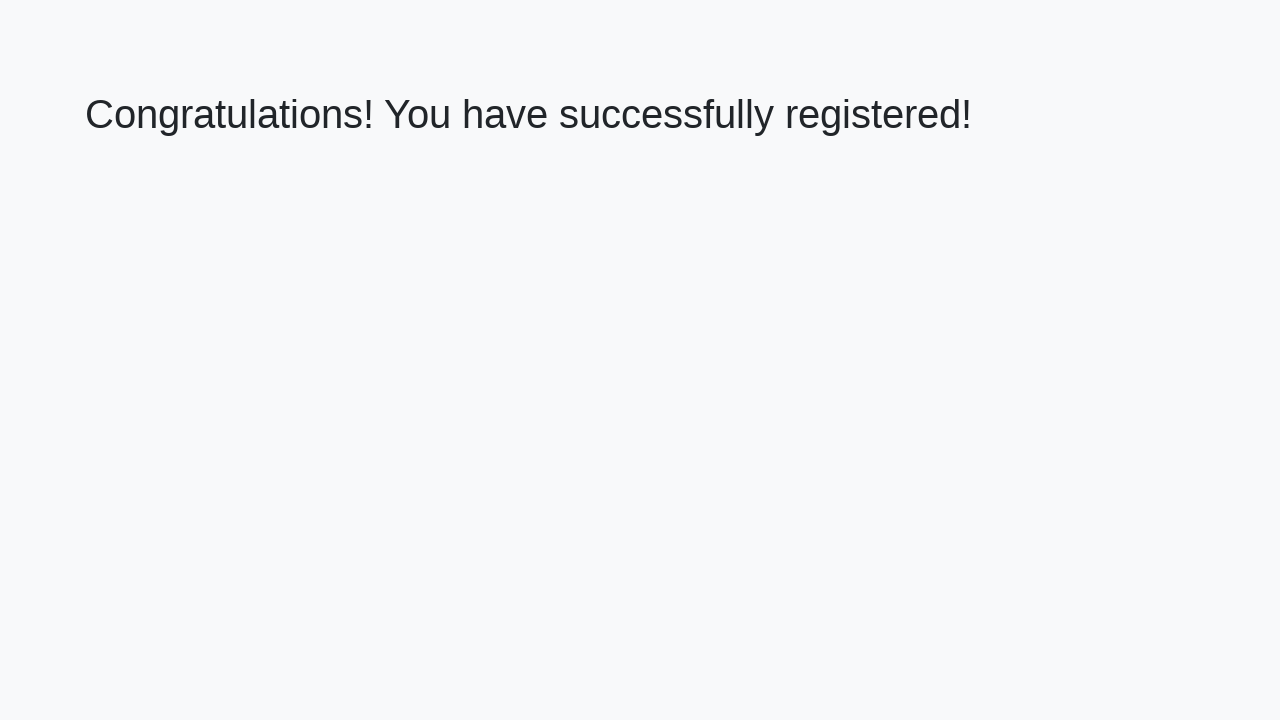